Navigates to a blog page and maximizes the browser window. The original script takes a screenshot, but the core automation is simply visiting the page.

Starting URL: https://omayo.blogspot.com/

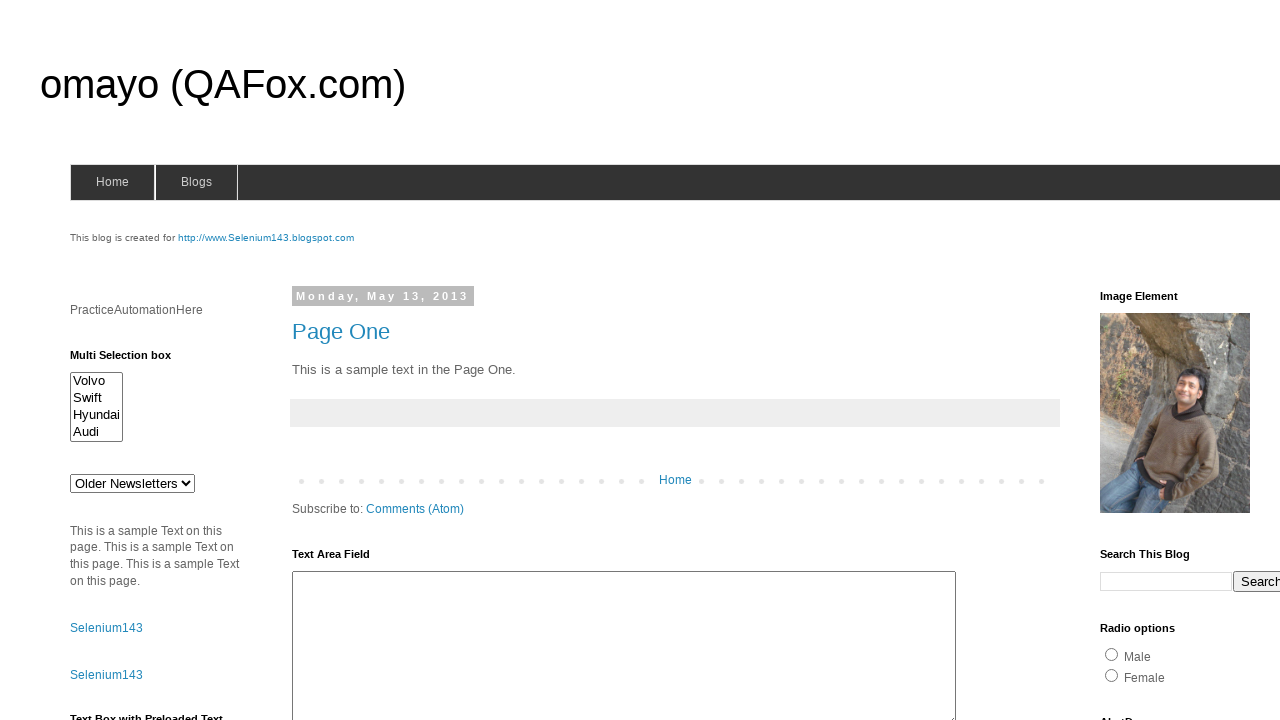

Set viewport size to 1920x1080
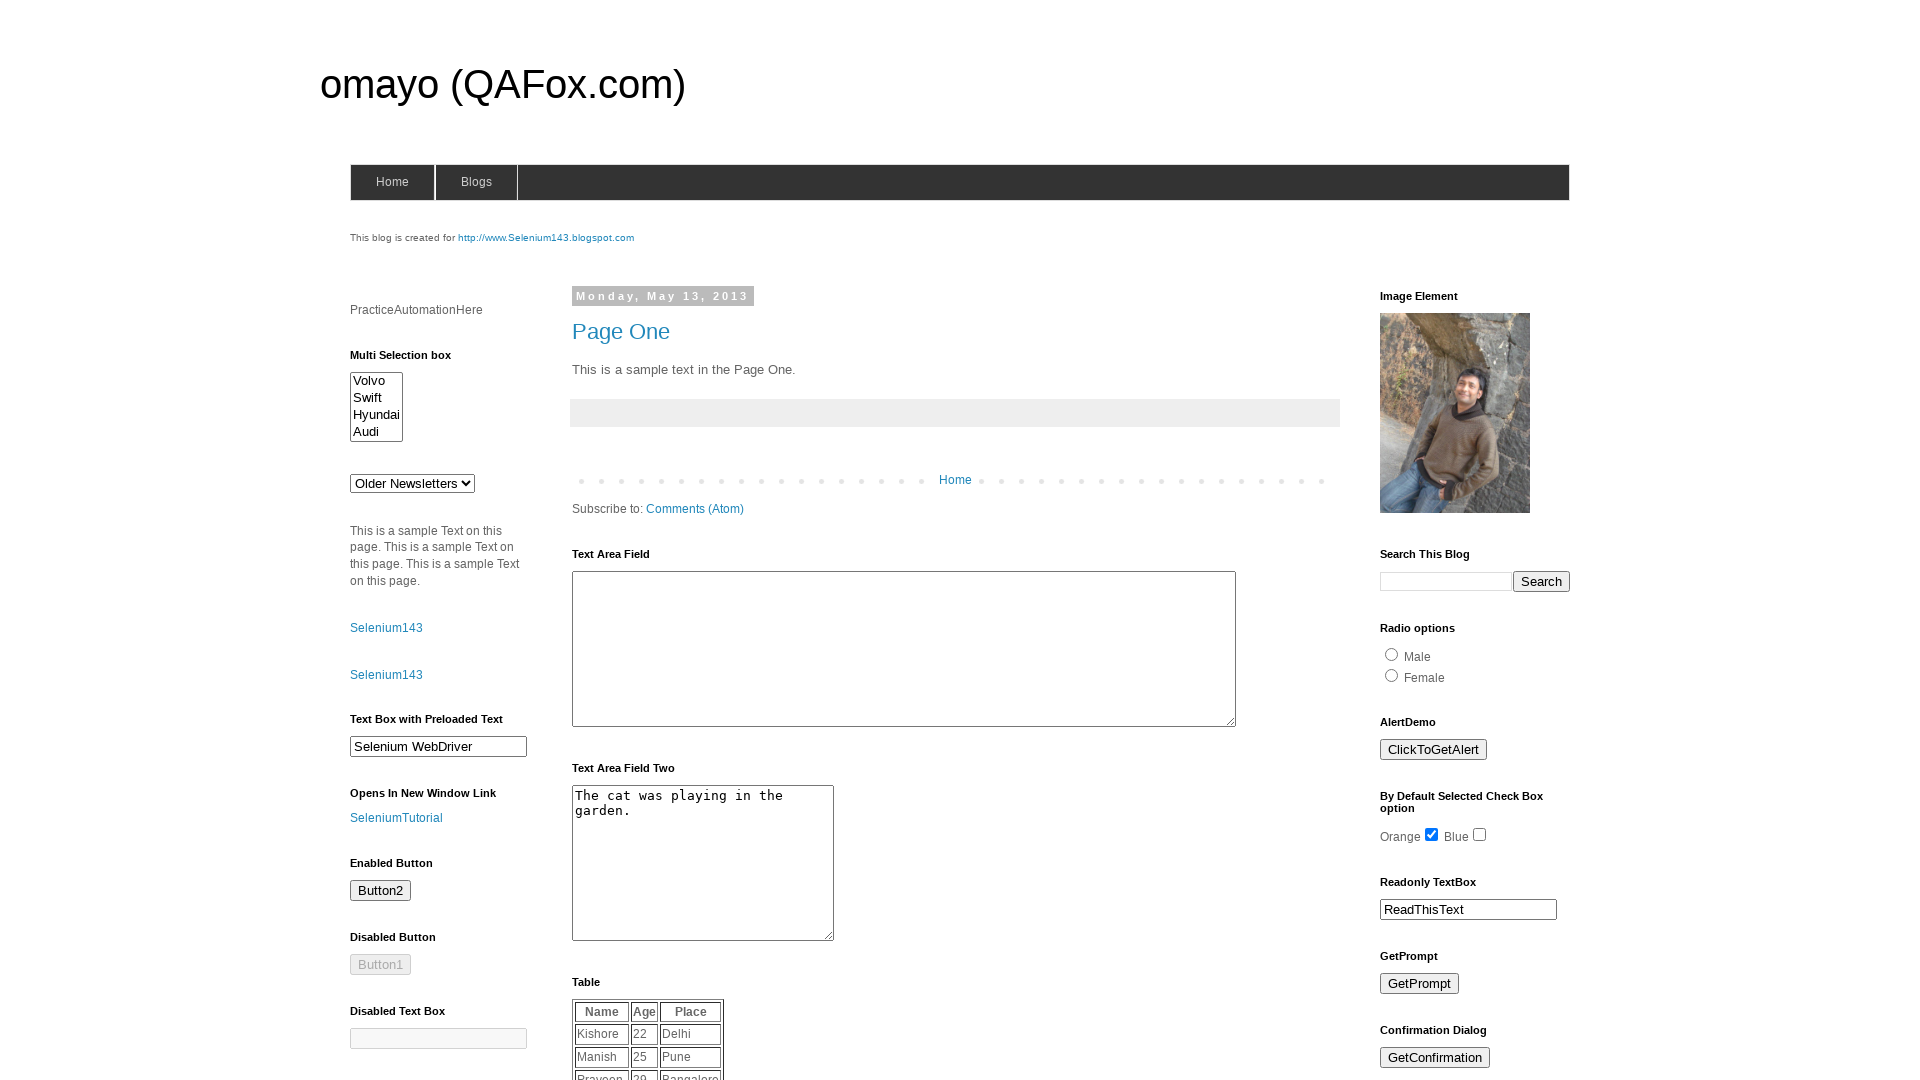

Page loaded with networkidle state
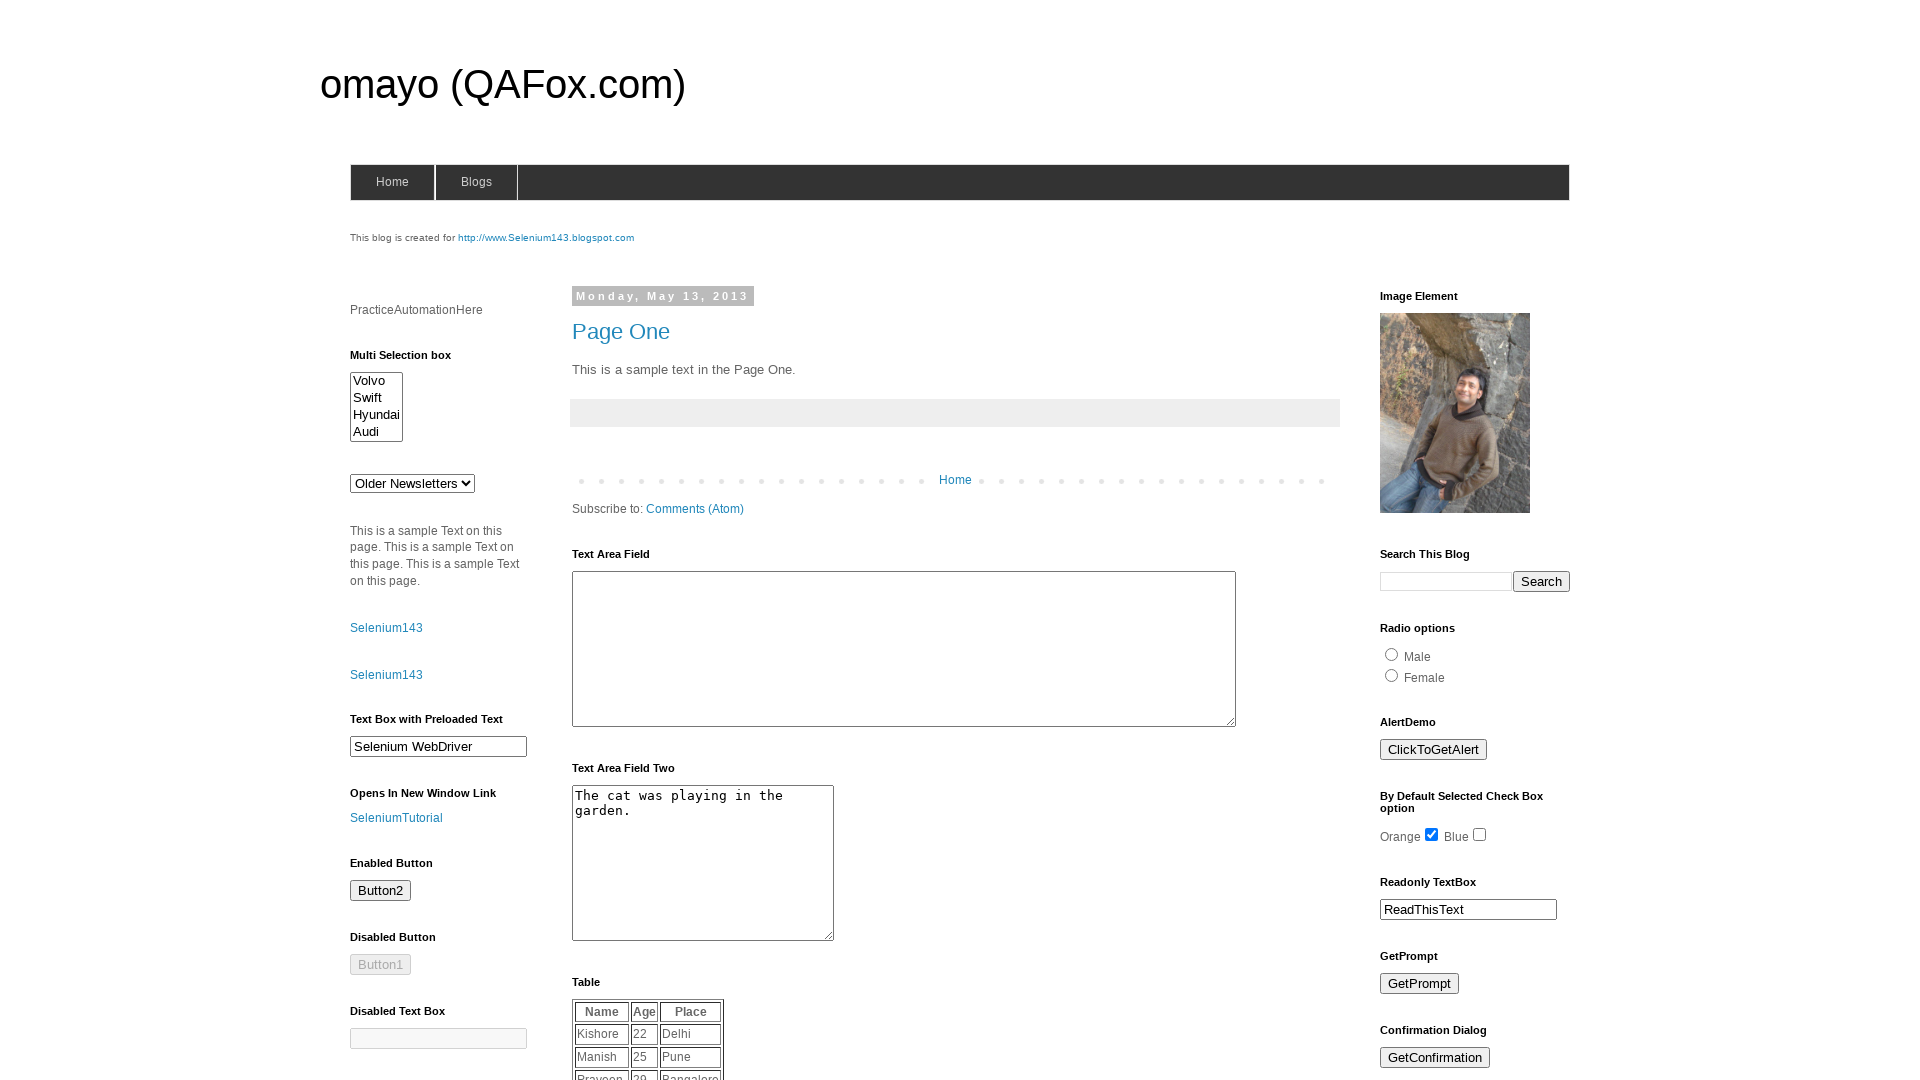

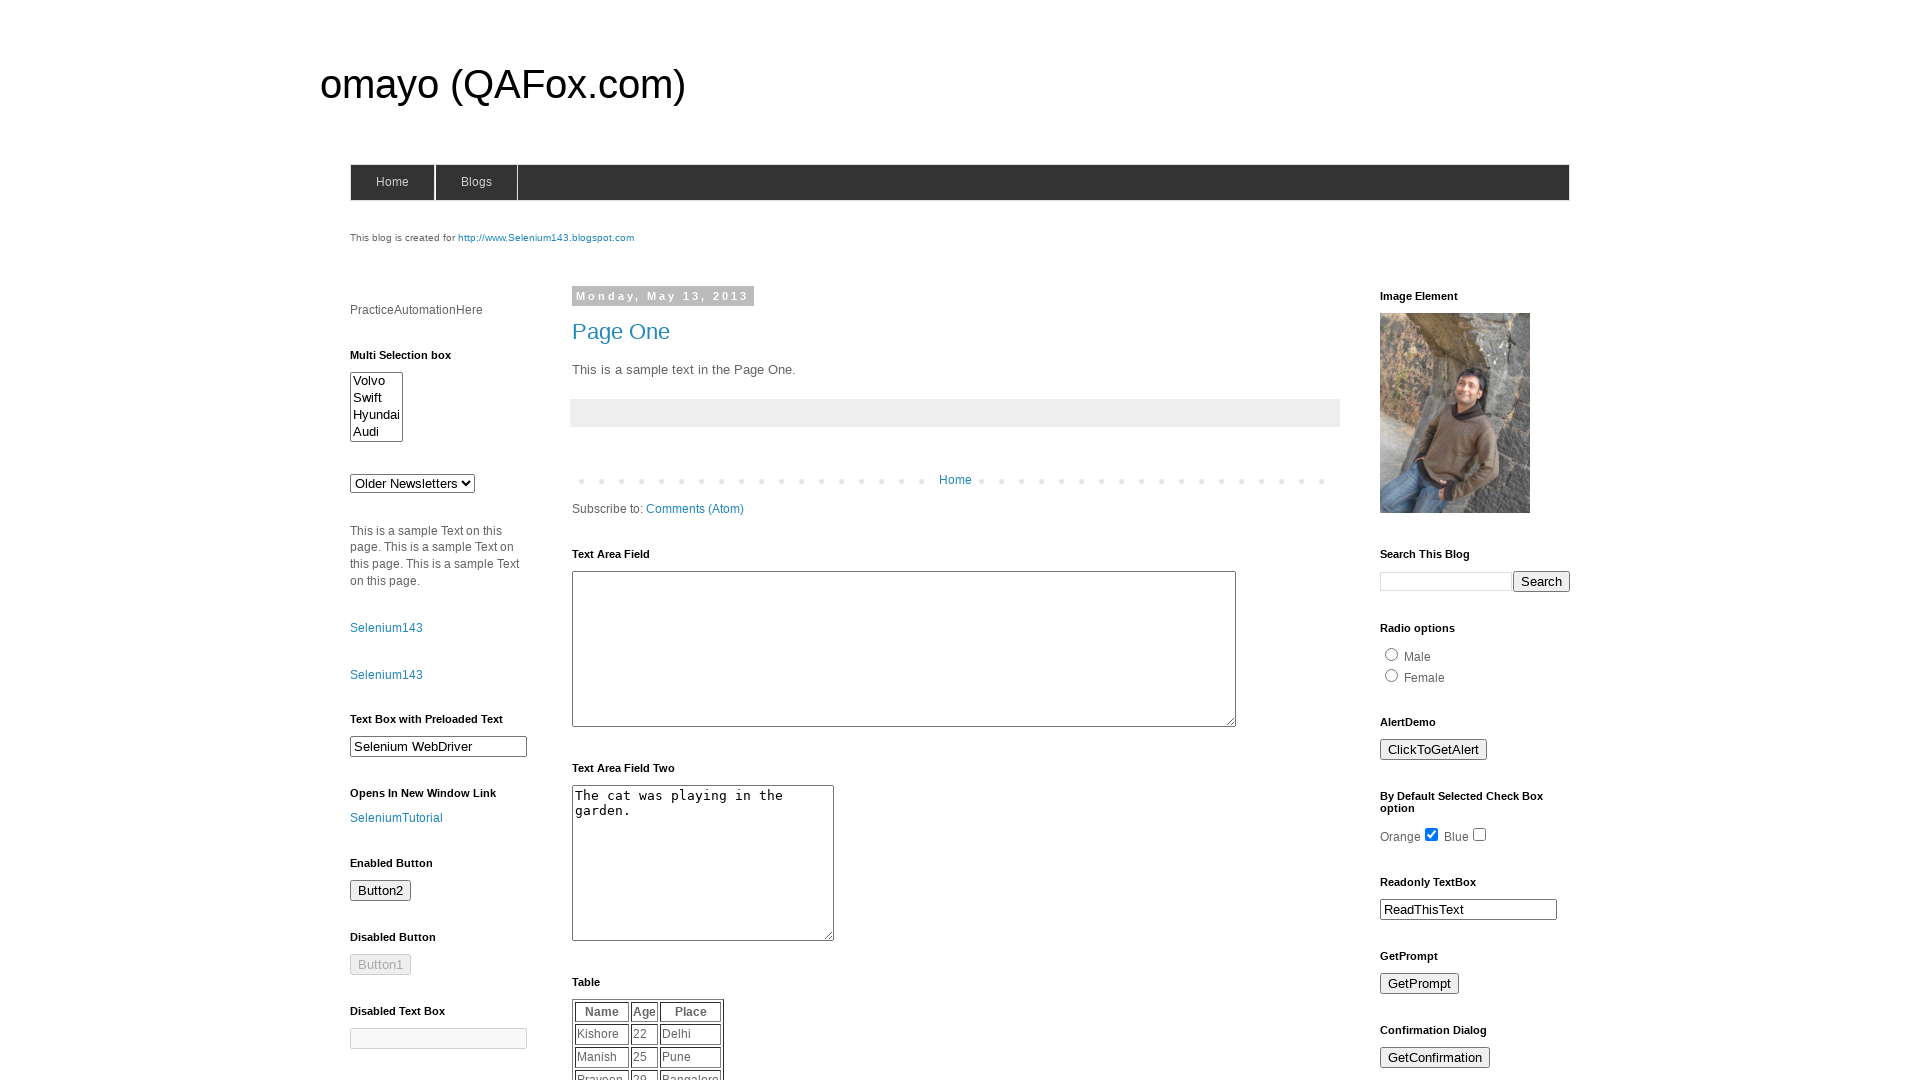